Tests opening footer links in new browser tabs using keyboard shortcuts and switching between multiple windows/tabs on an automation practice page.

Starting URL: https://rahulshettyacademy.com/AutomationPractice/

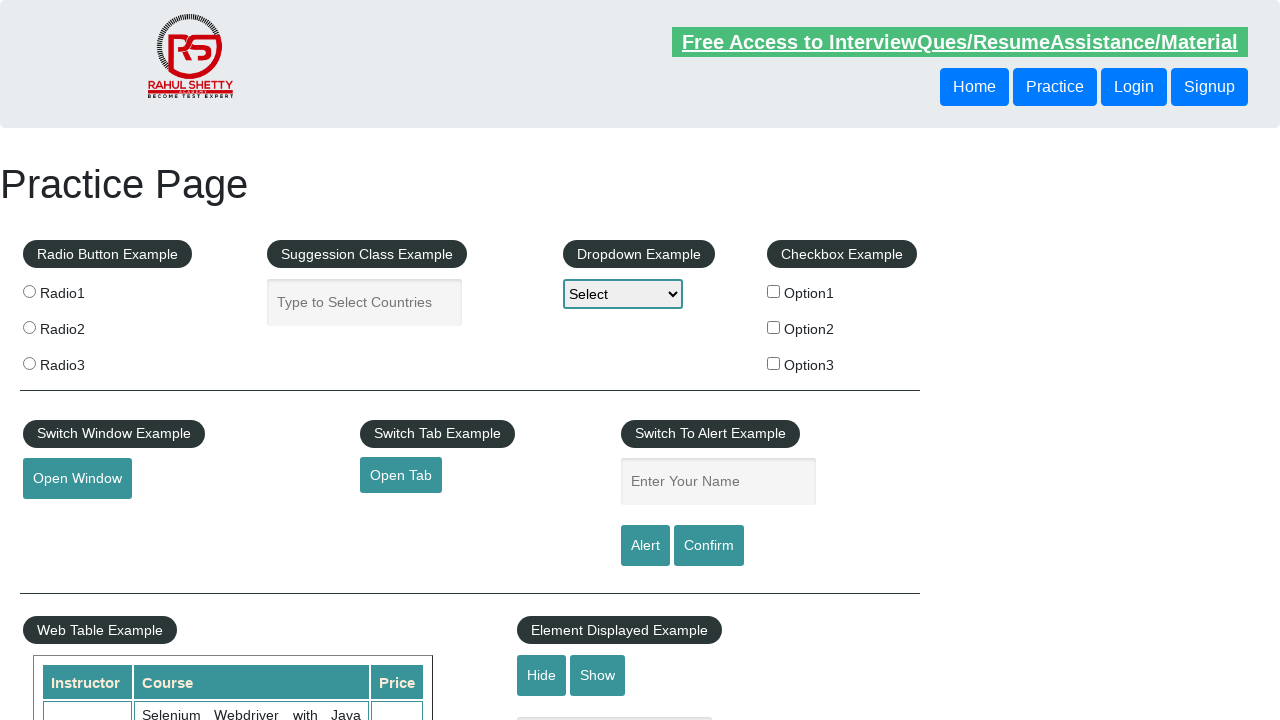

Waited for footer section to load
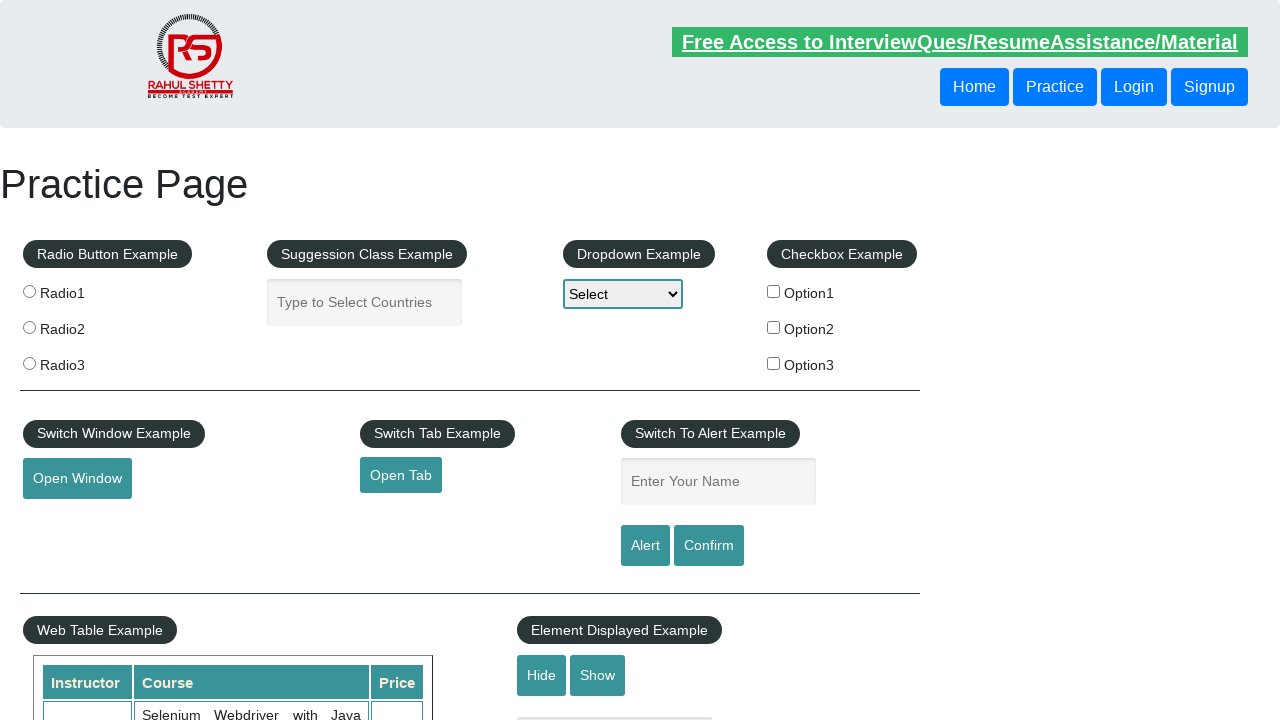

Located the footer section
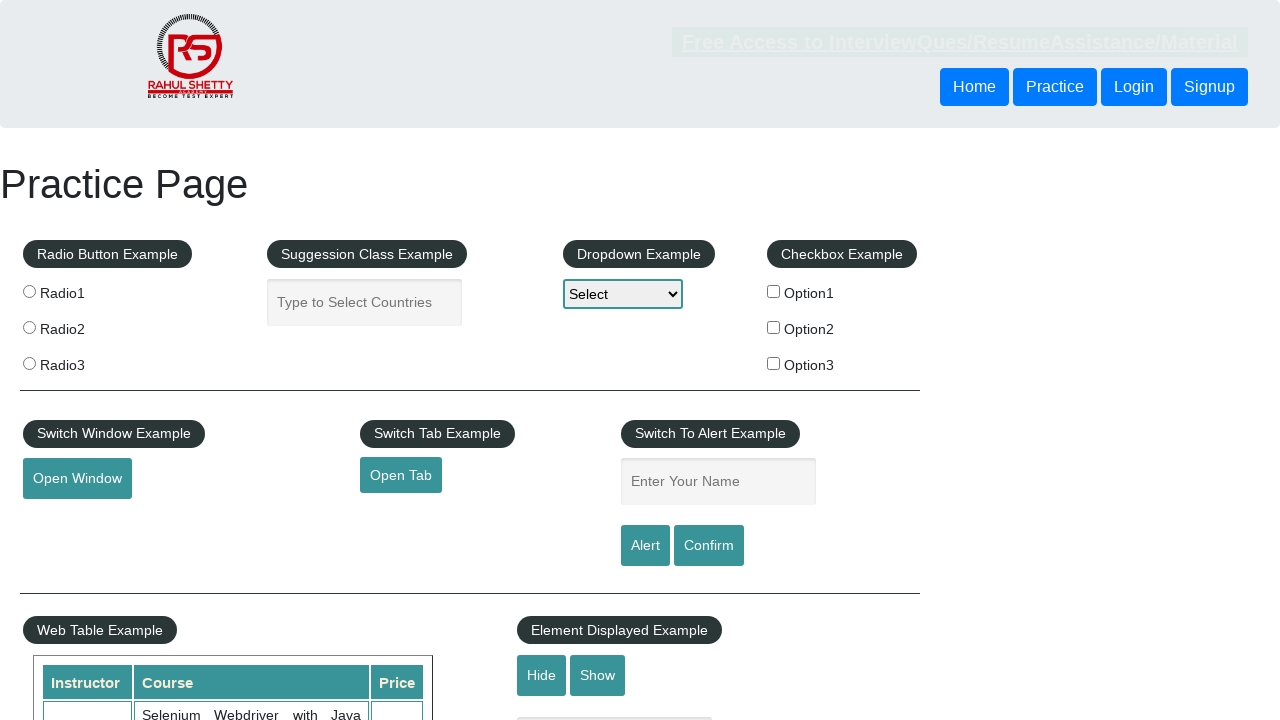

Located the mini footer with links
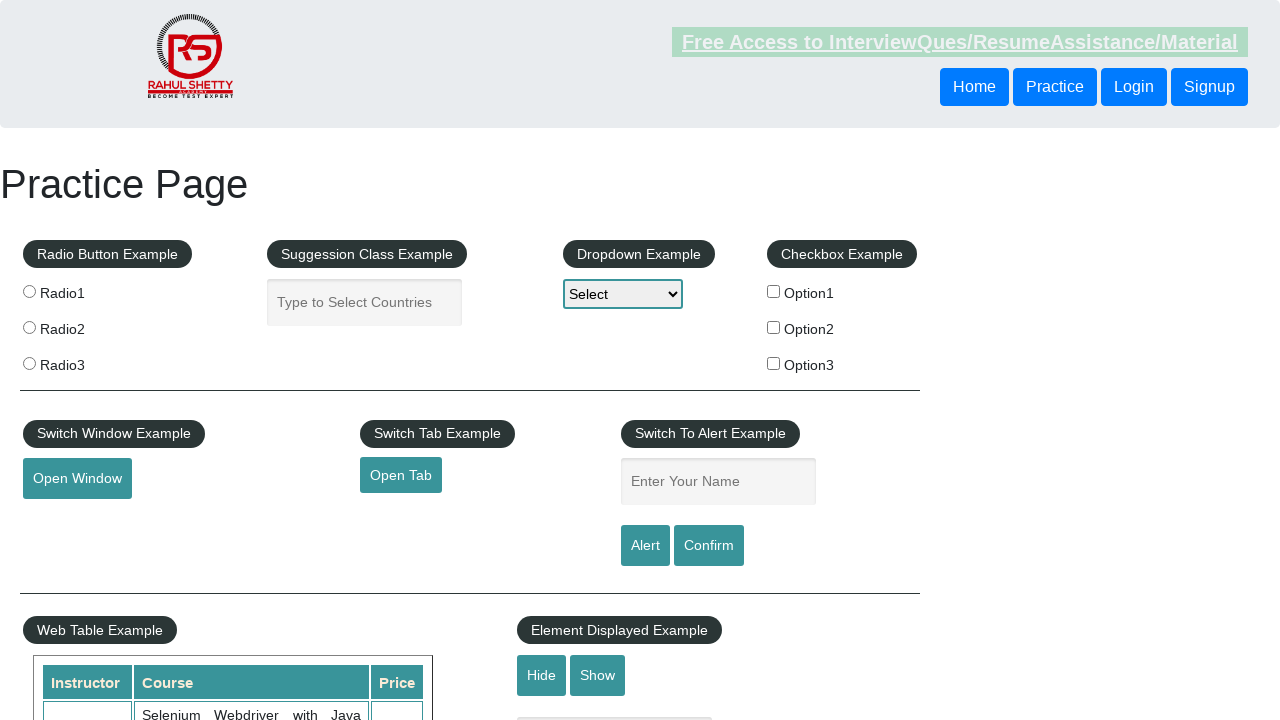

Found 5 links in the footer
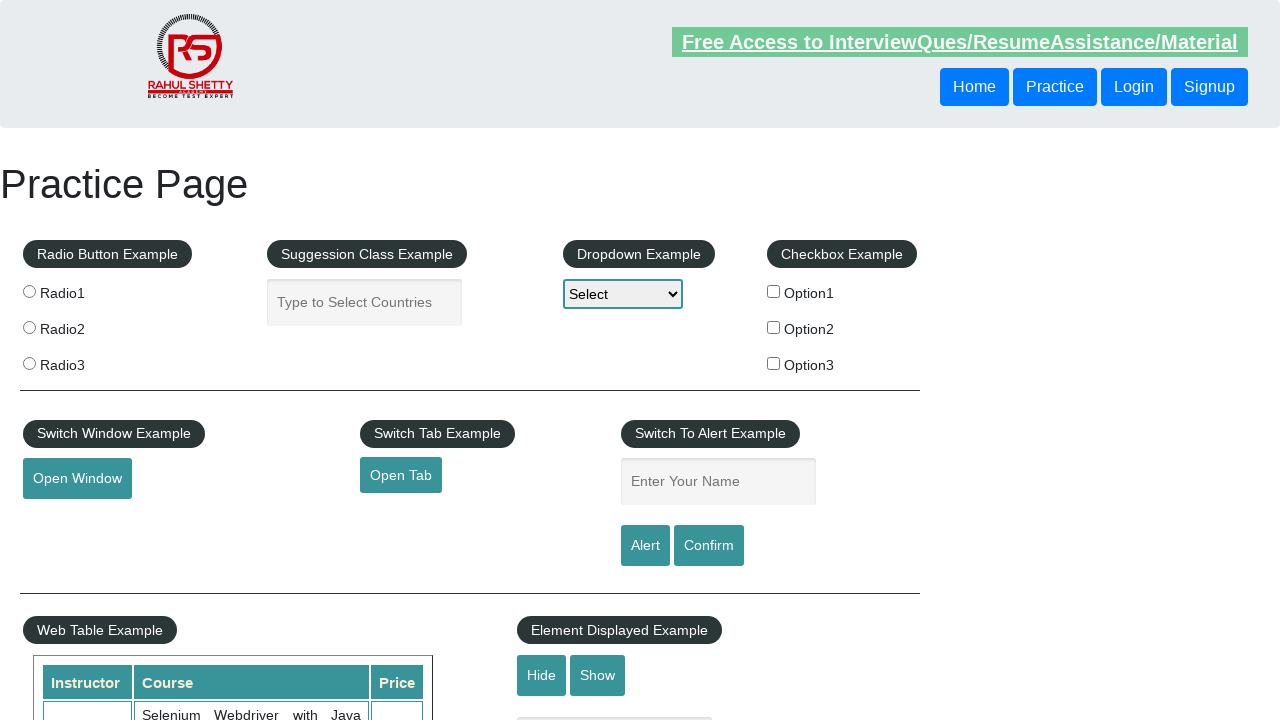

Opened footer link 1 in new tab using Ctrl+Click at (157, 482) on xpath=//div[@id='gf-BIG'] >> xpath=//table[@class='gf-t']/tbody/tr/td[1]/ul >> a
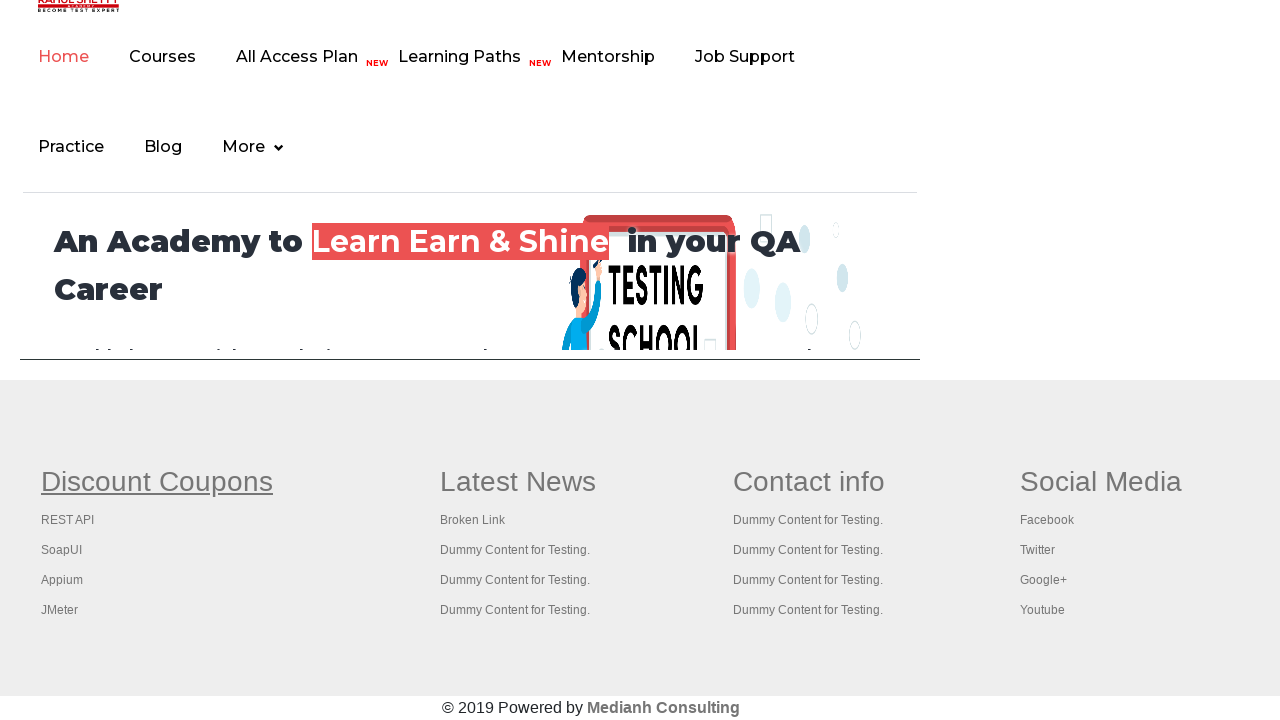

Waited 2 seconds for new tab to load
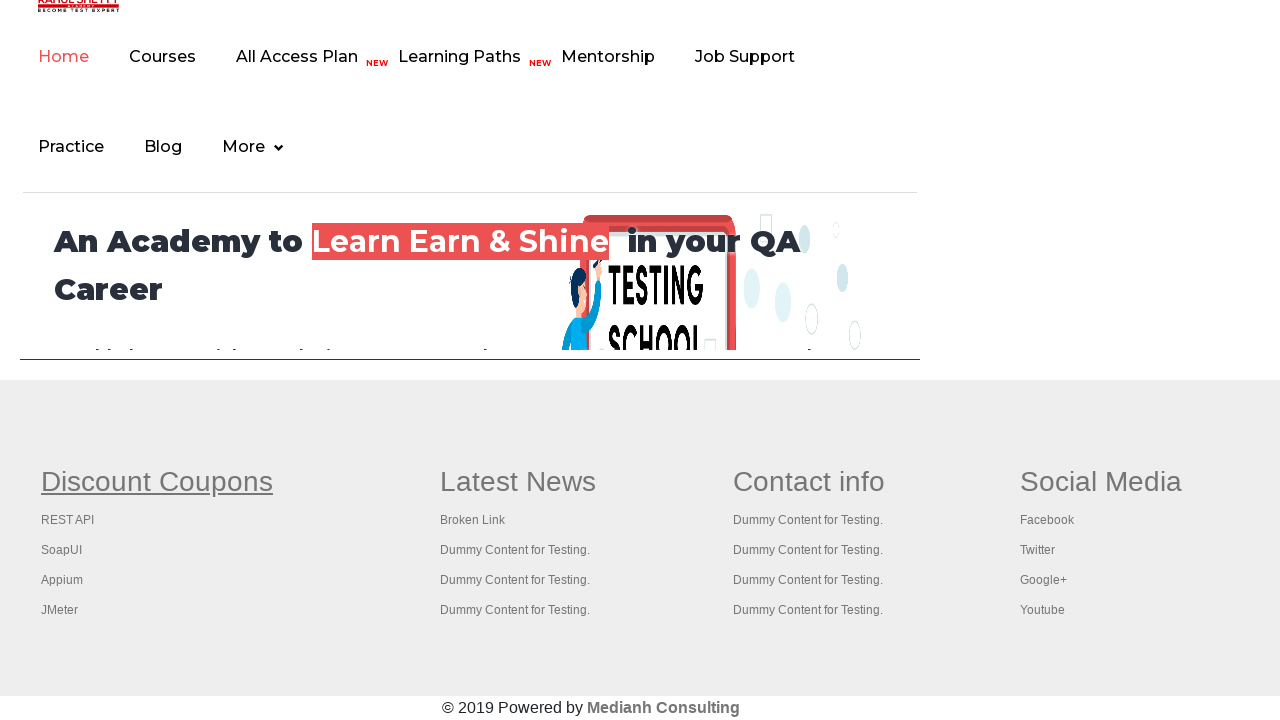

Opened footer link 2 in new tab using Ctrl+Click at (68, 520) on xpath=//div[@id='gf-BIG'] >> xpath=//table[@class='gf-t']/tbody/tr/td[1]/ul >> a
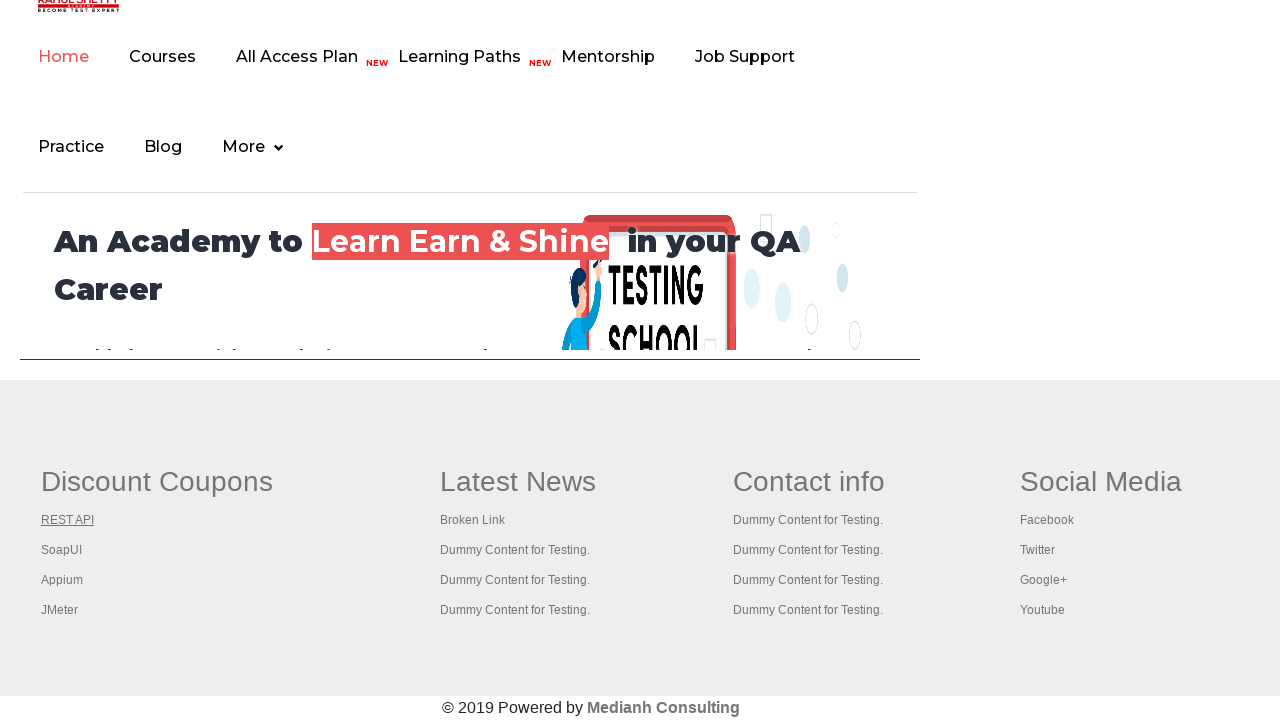

Waited 2 seconds for new tab to load
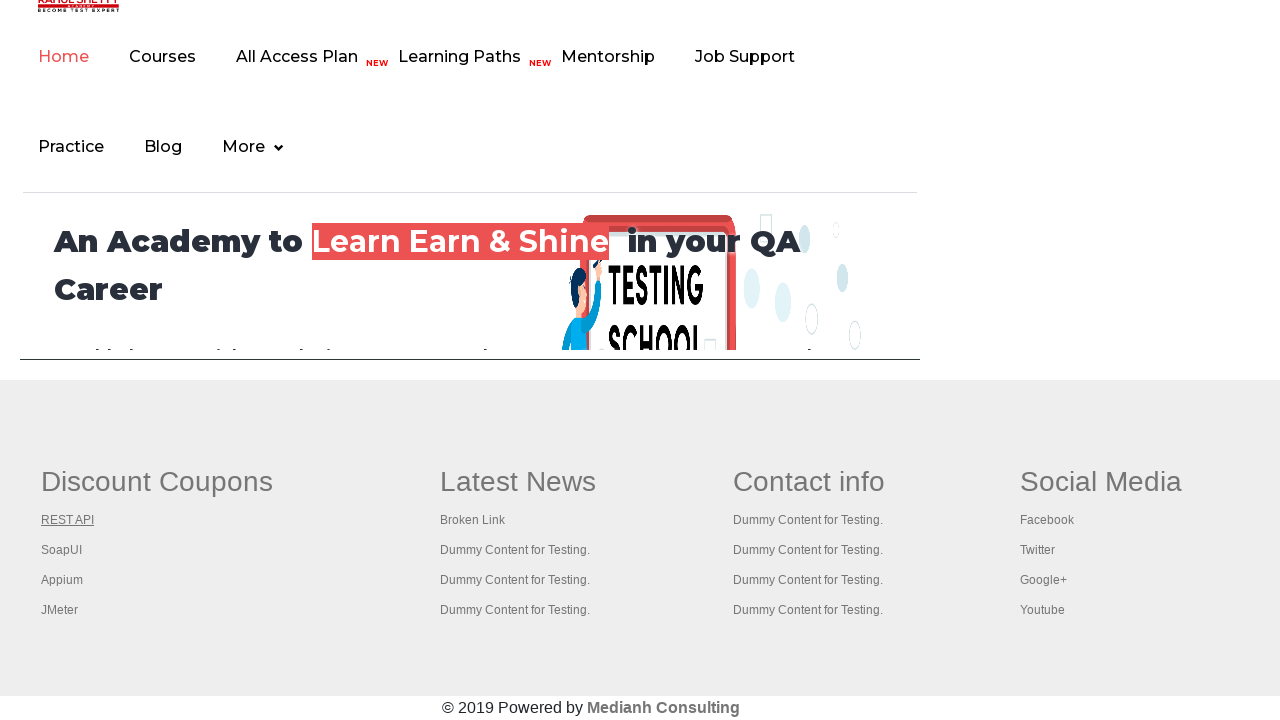

Opened footer link 3 in new tab using Ctrl+Click at (62, 550) on xpath=//div[@id='gf-BIG'] >> xpath=//table[@class='gf-t']/tbody/tr/td[1]/ul >> a
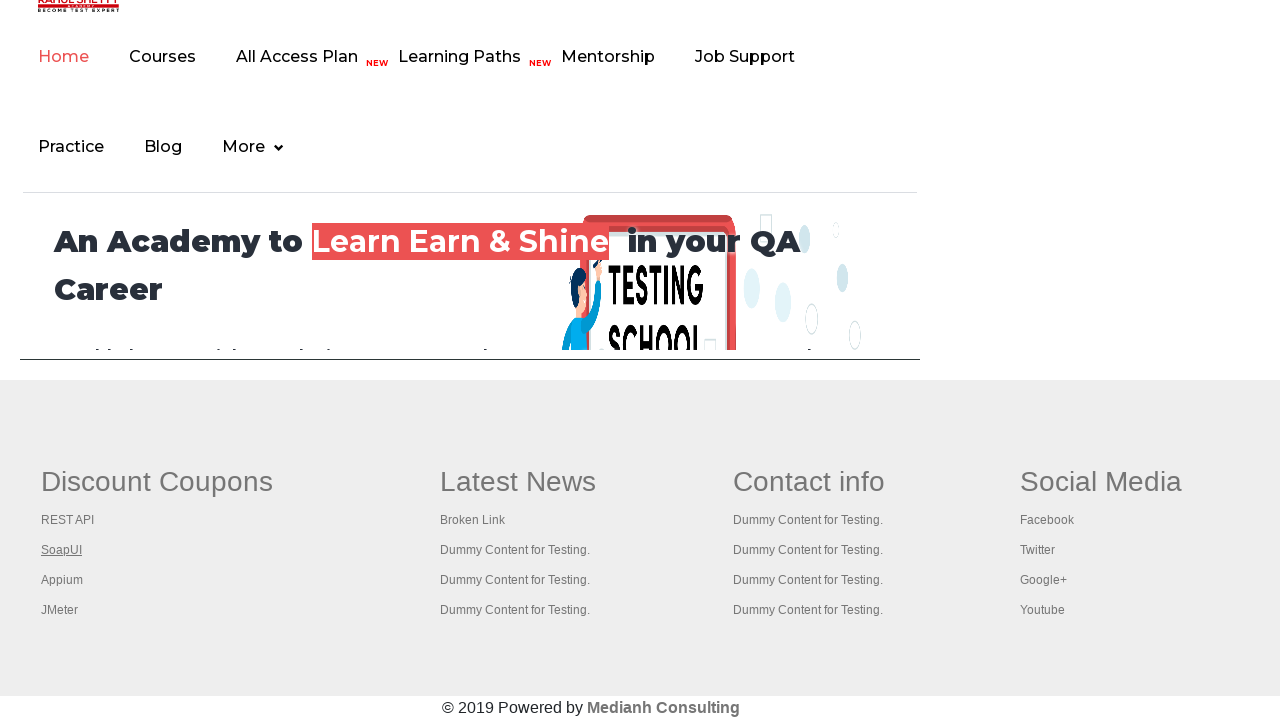

Waited 2 seconds for new tab to load
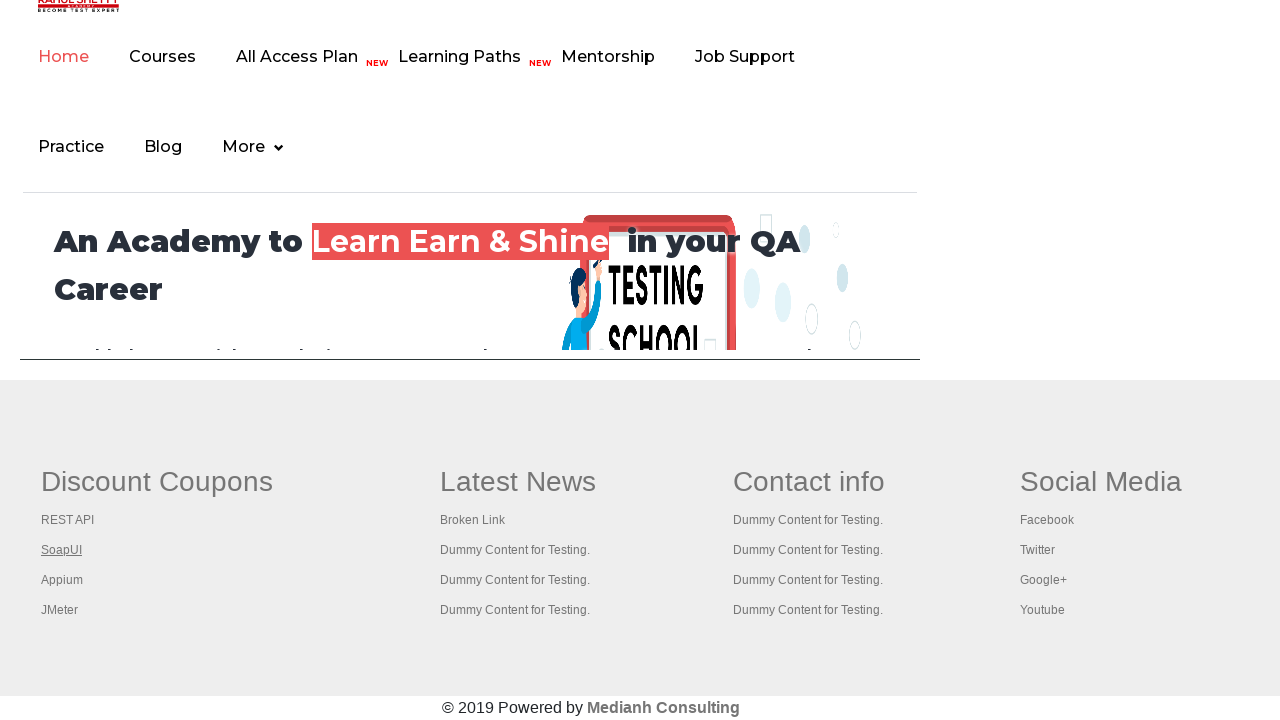

Retrieved all open pages/tabs (4 total)
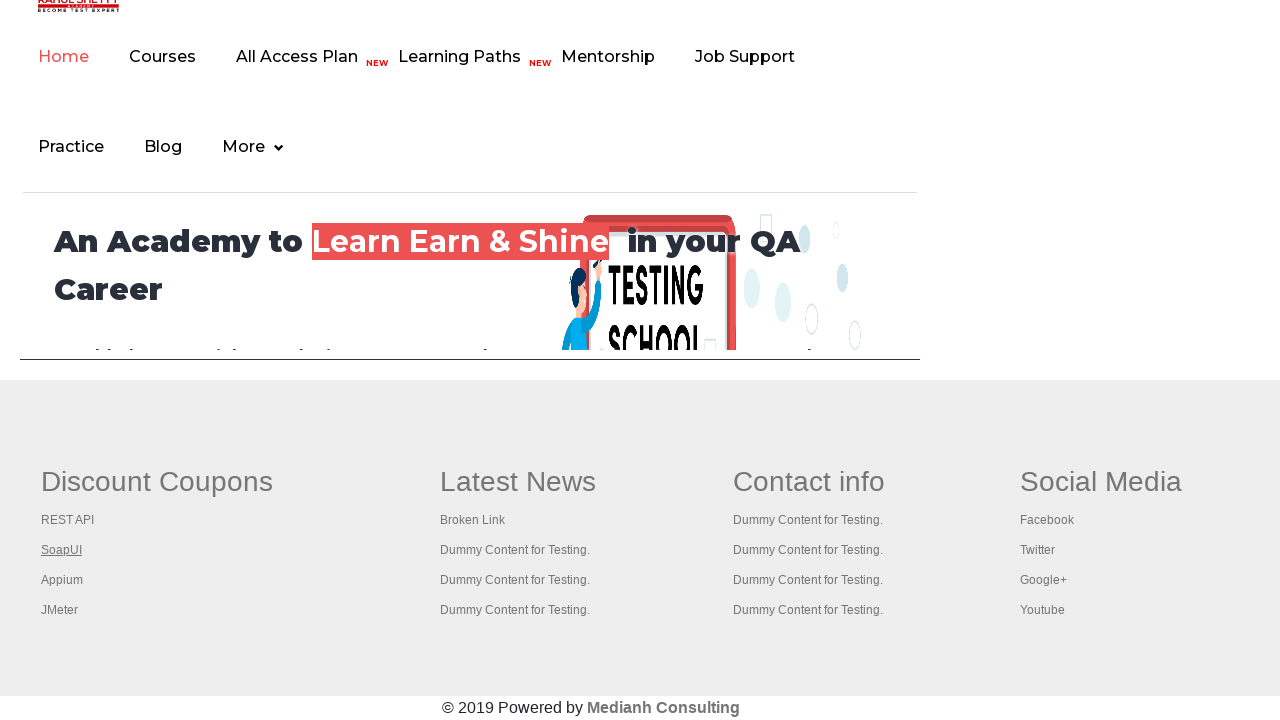

Brought page to front
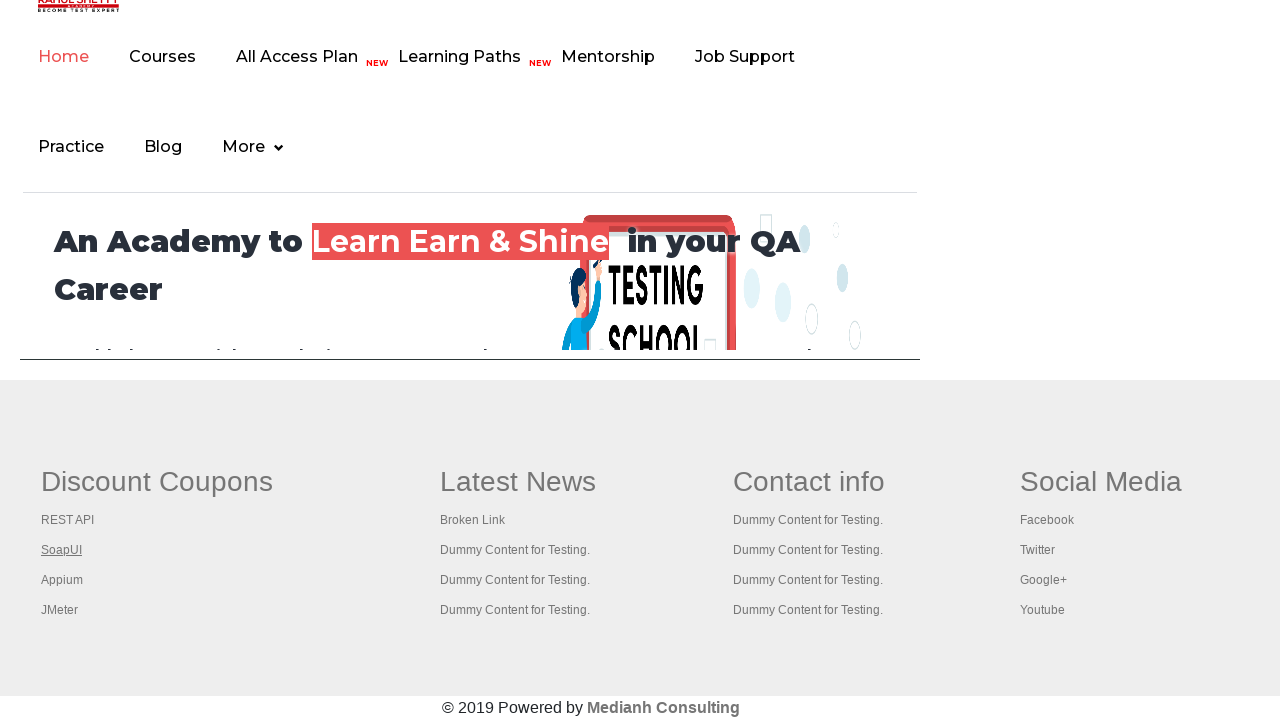

Waited for page to reach domcontentloaded state
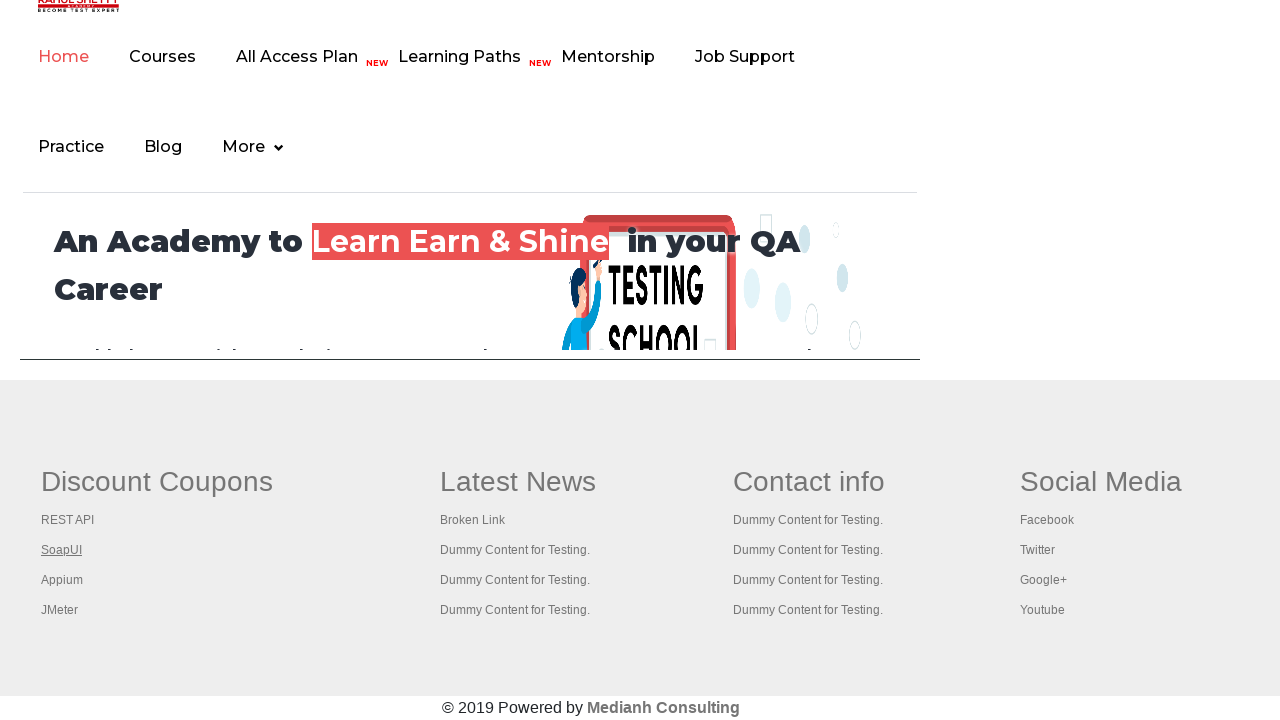

Brought page to front
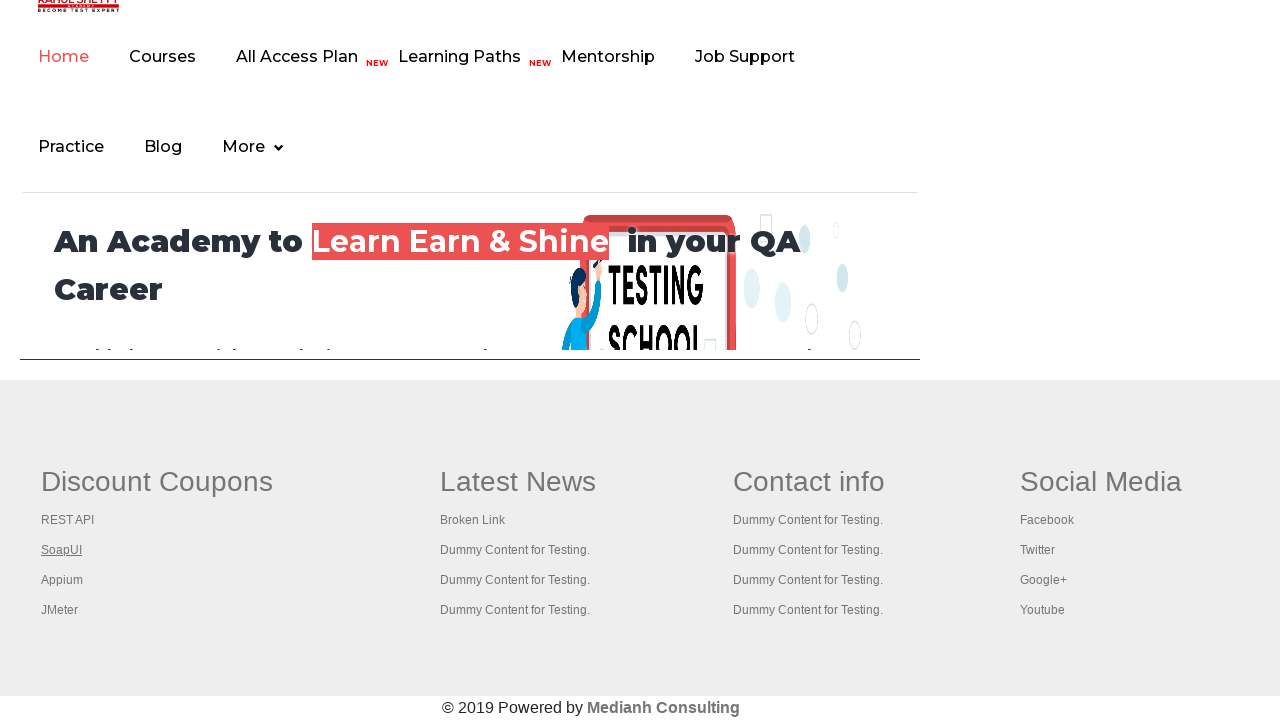

Waited for page to reach domcontentloaded state
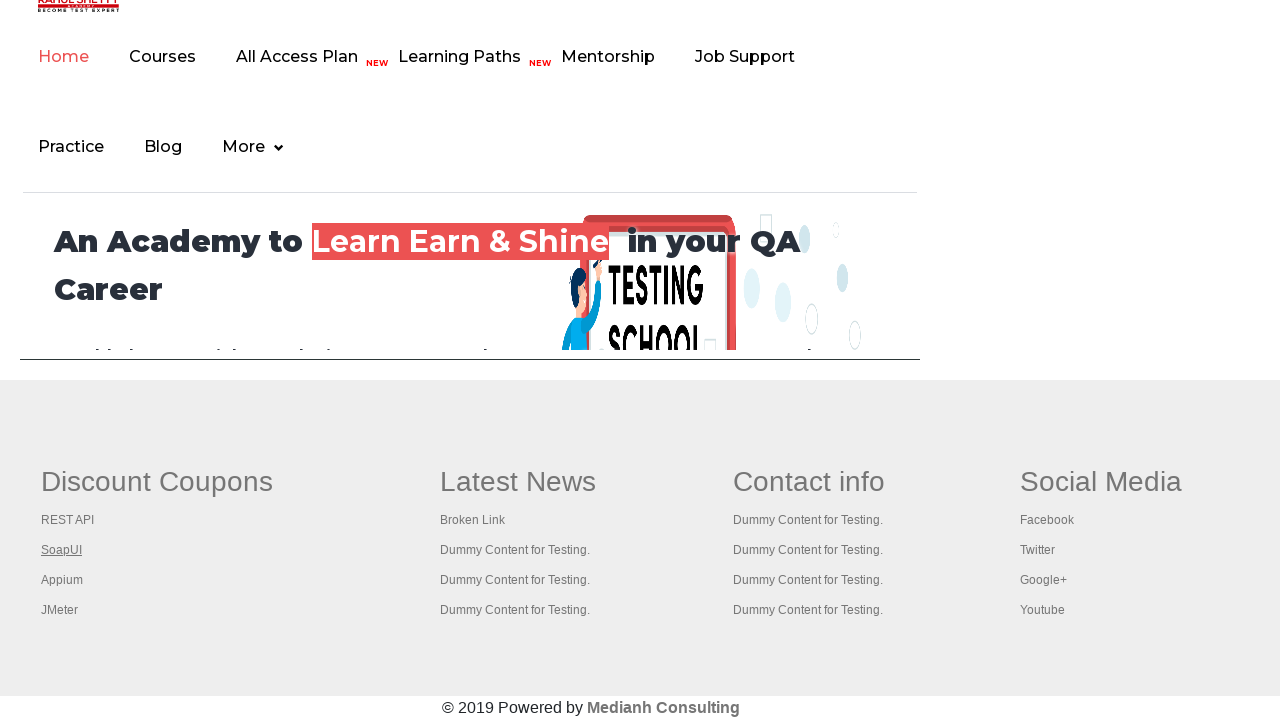

Brought page to front
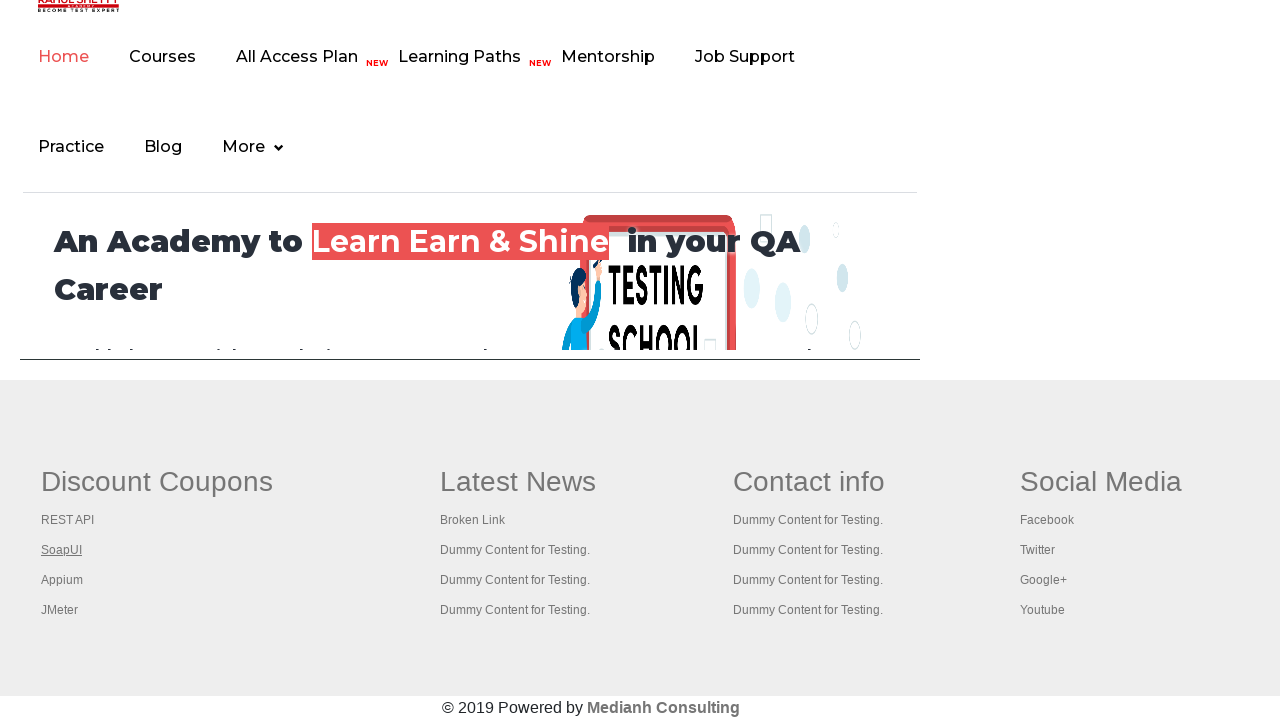

Waited for page to reach domcontentloaded state
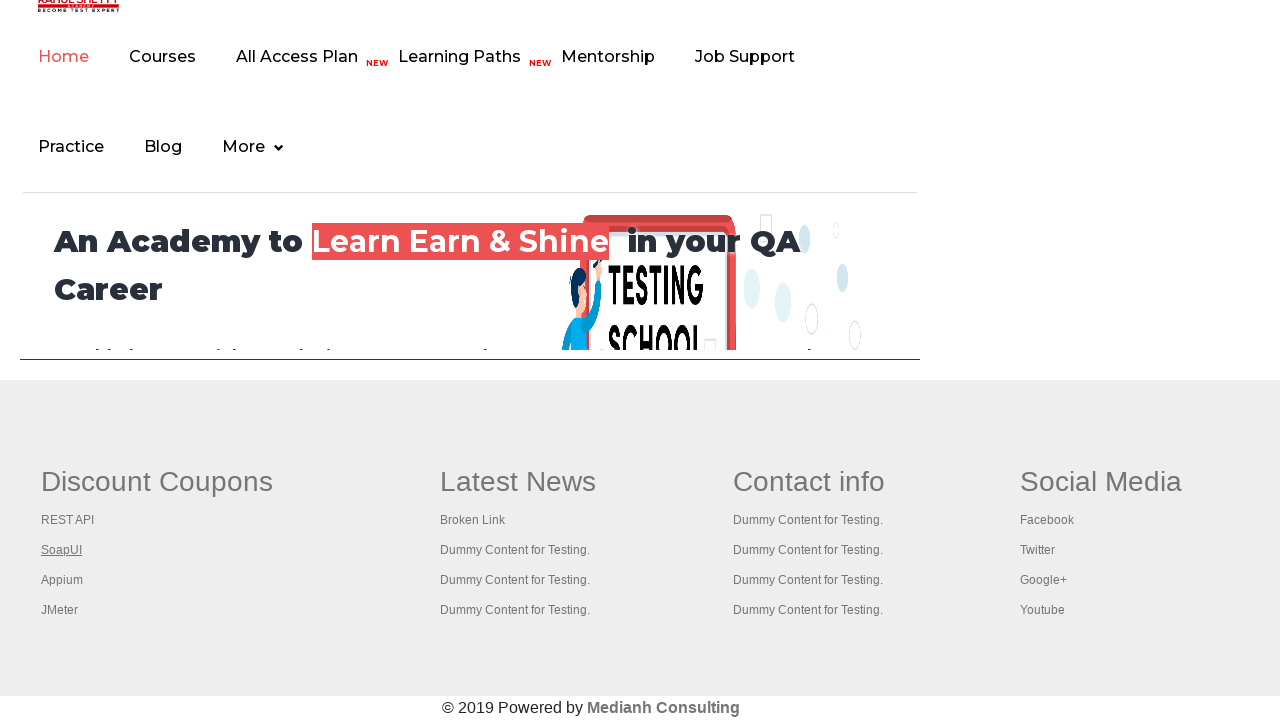

Brought page to front
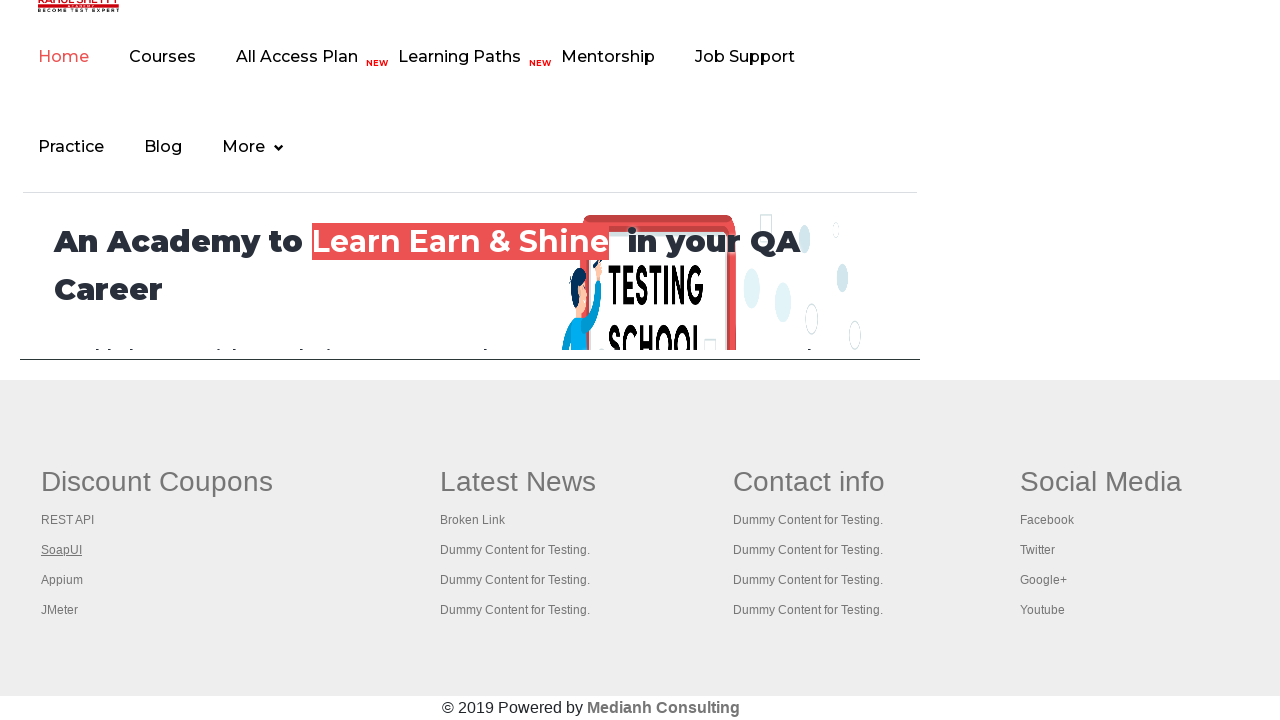

Waited for page to reach domcontentloaded state
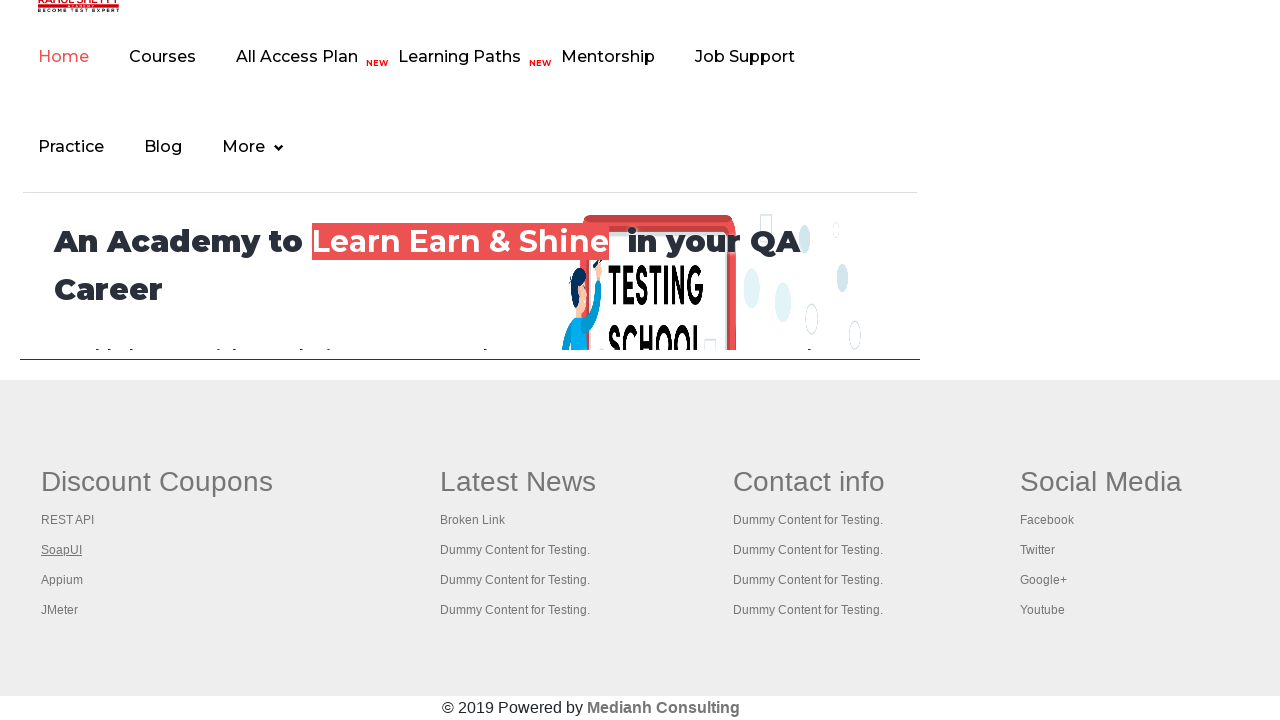

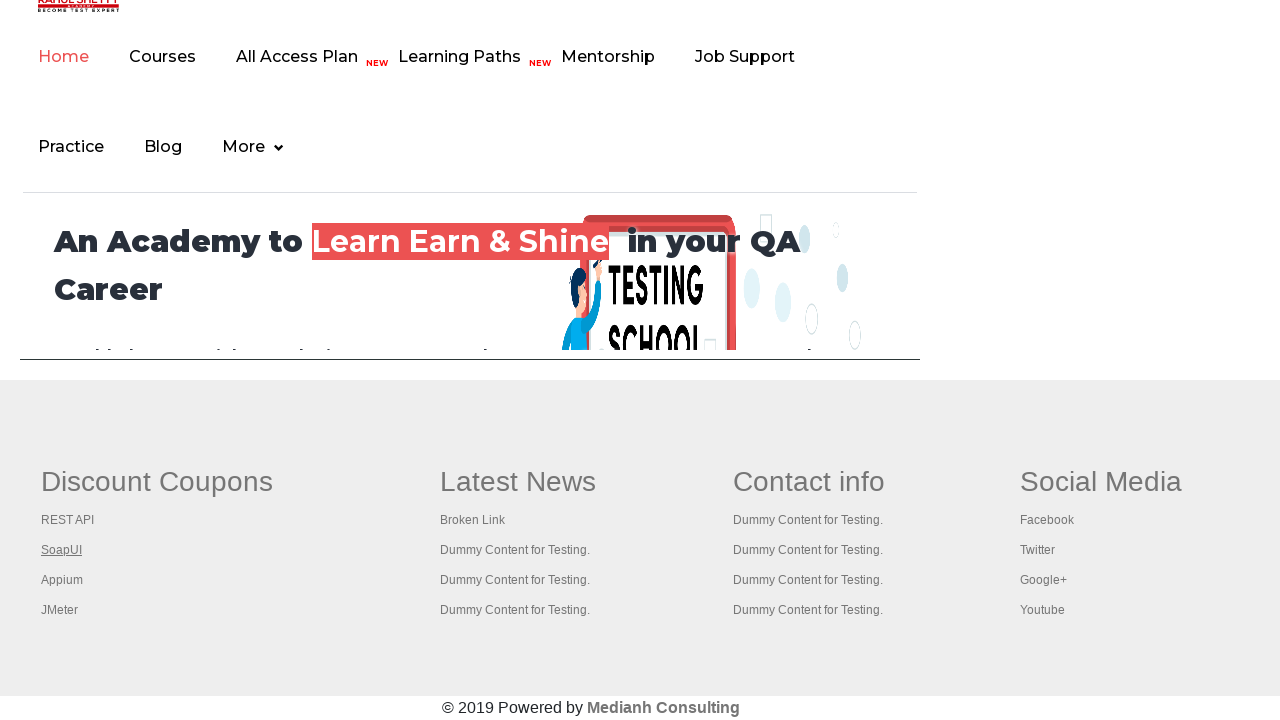